Tests navigation through nested frames on a page by switching between parent and child frames (top, left, middle, right) and performing double-click actions within each frame context.

Starting URL: http://the-internet.herokuapp.com/nested_frames

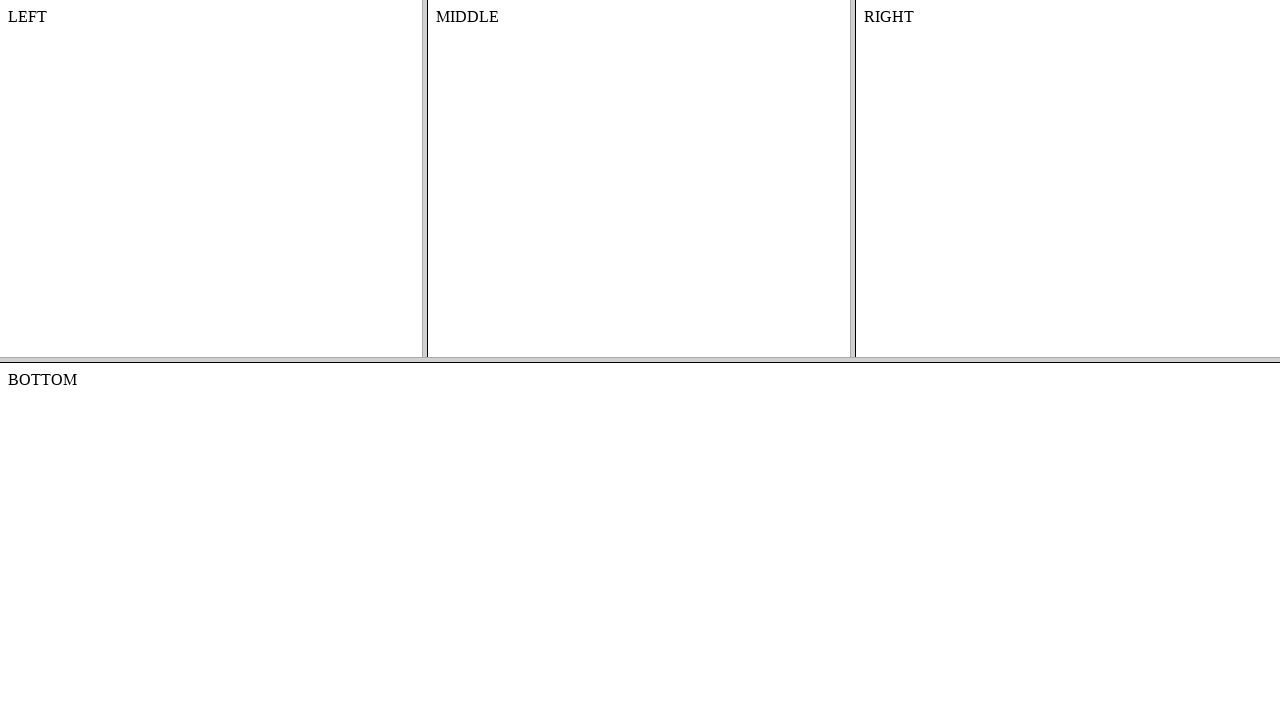

Located and switched to top parent frame
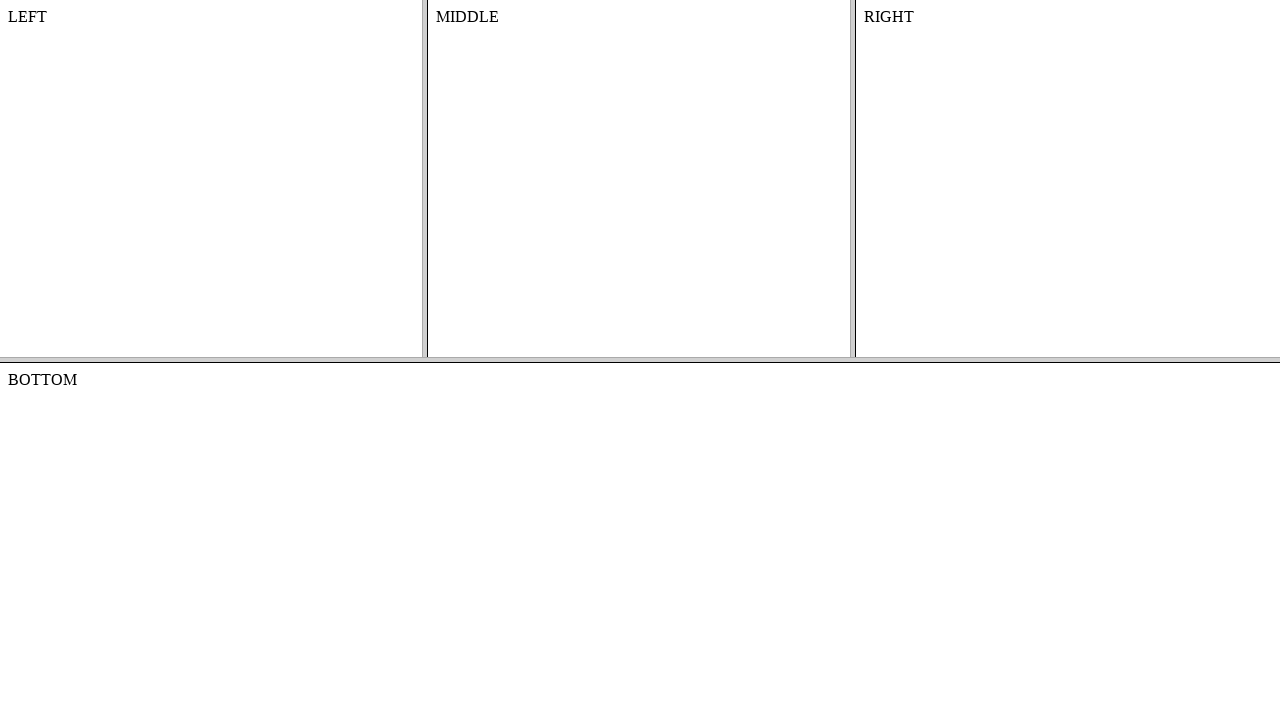

Located left child frame within top frame
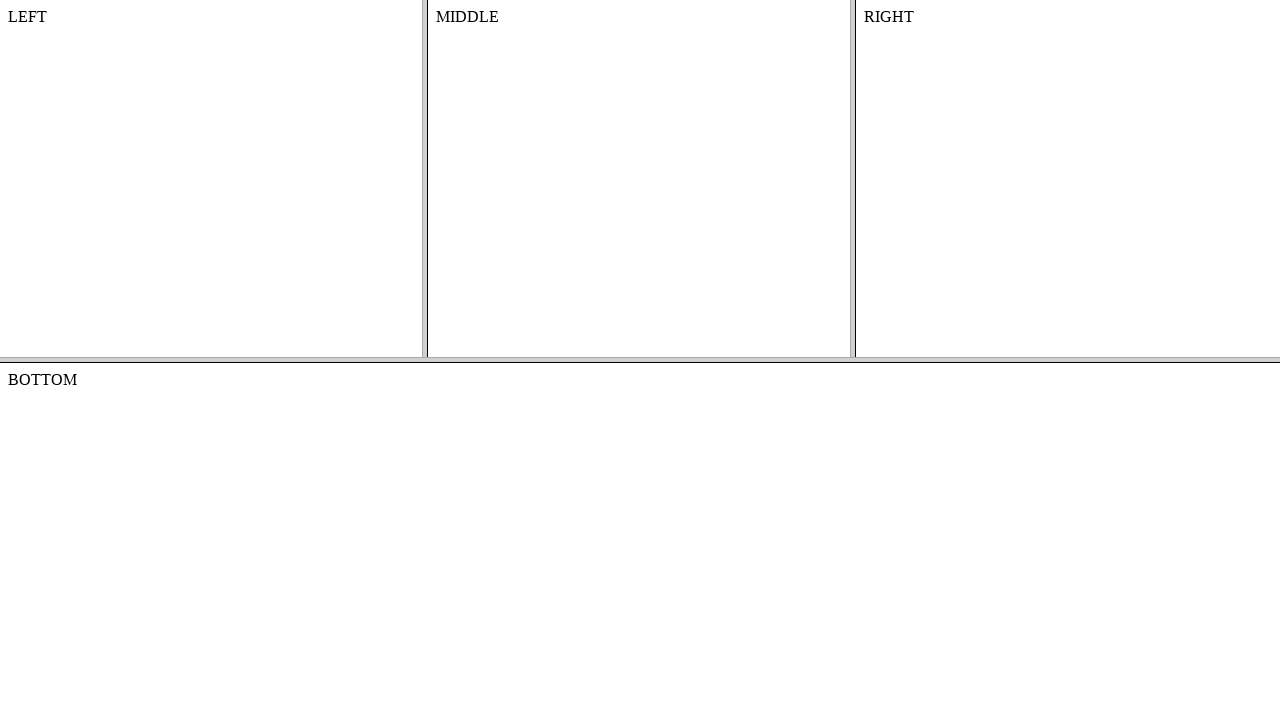

Double-clicked body element in left frame at (211, 178) on frame[name='frame-top'] >> internal:control=enter-frame >> frame[name='frame-lef
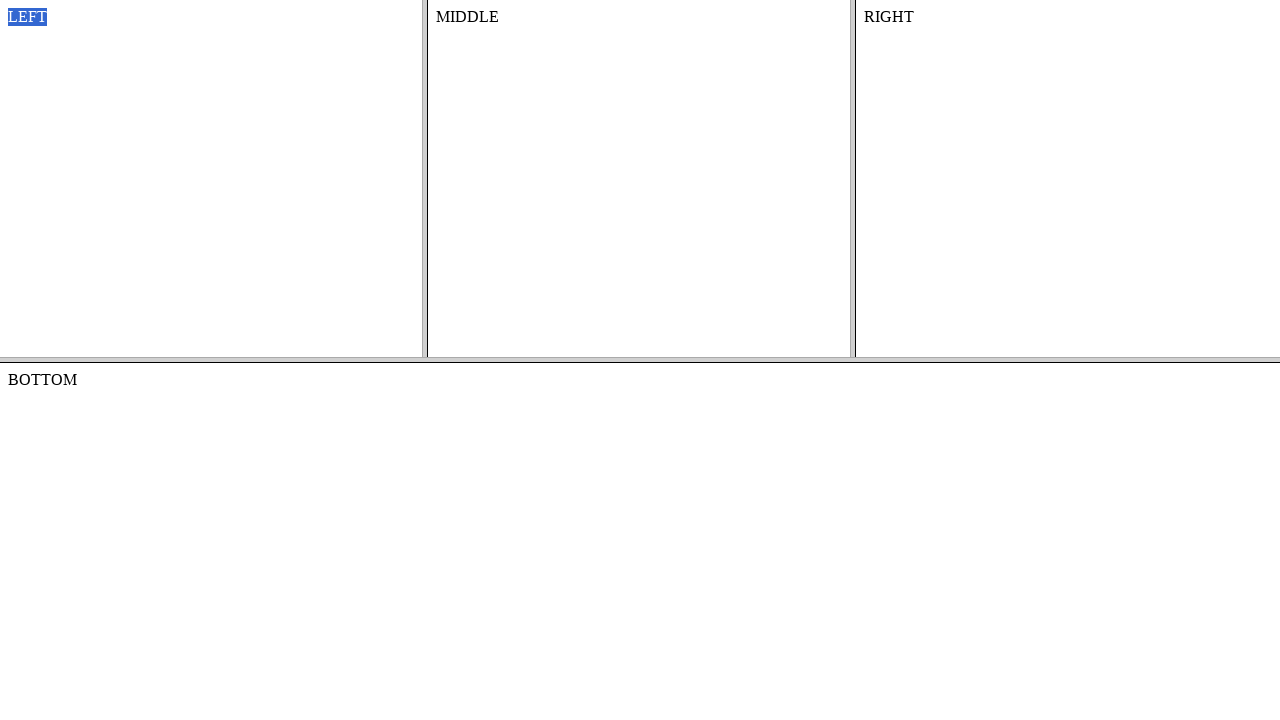

Located middle child frame within top frame
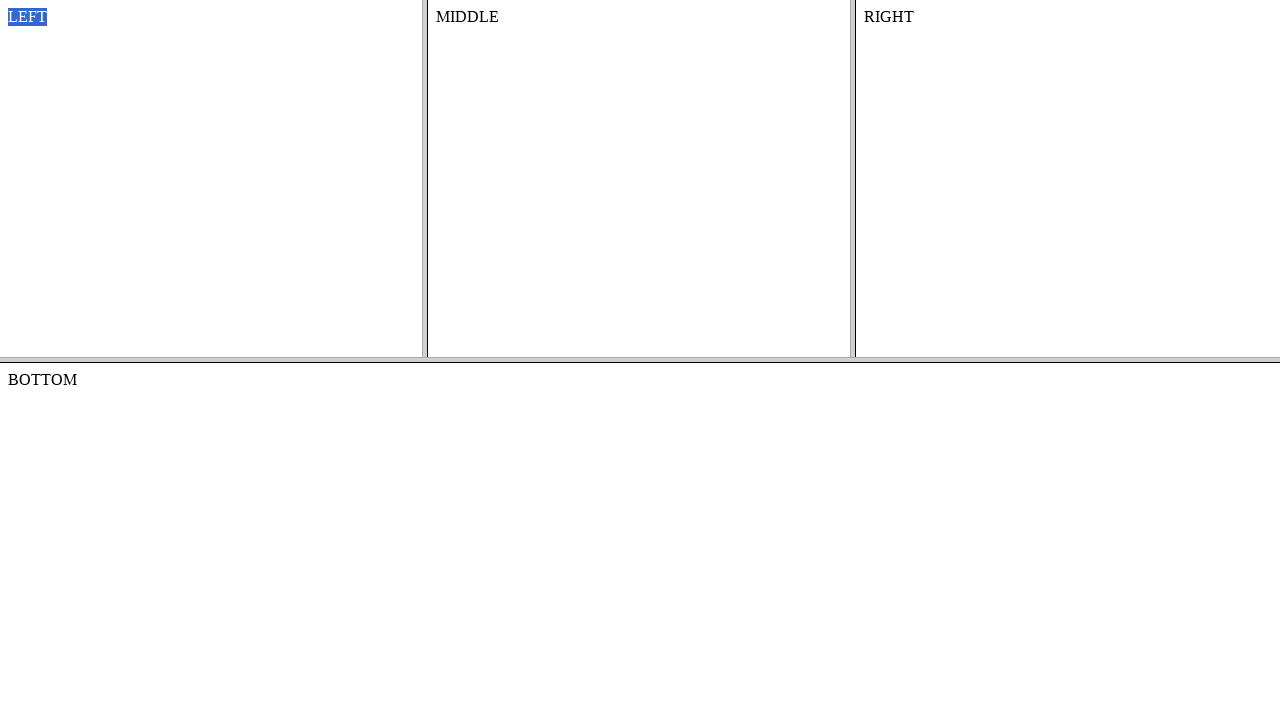

Double-clicked body element in middle frame at (639, 178) on frame[name='frame-top'] >> internal:control=enter-frame >> frame[name='frame-mid
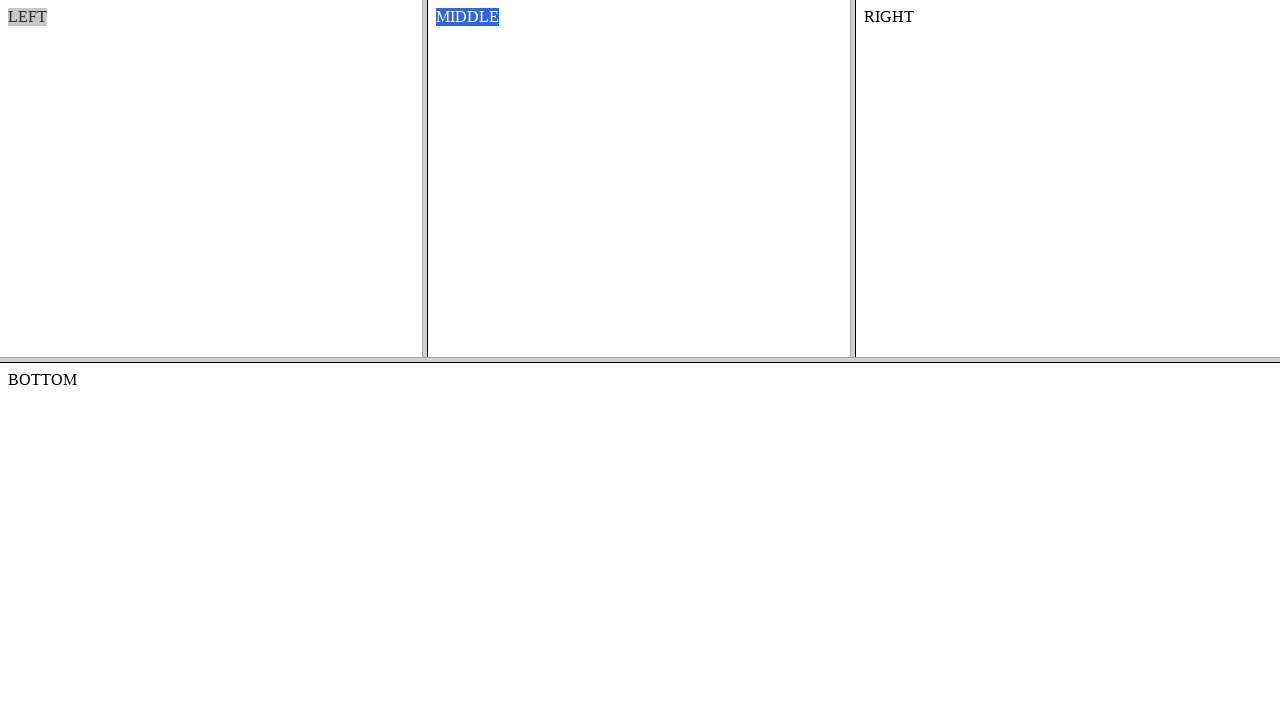

Located right child frame within top frame
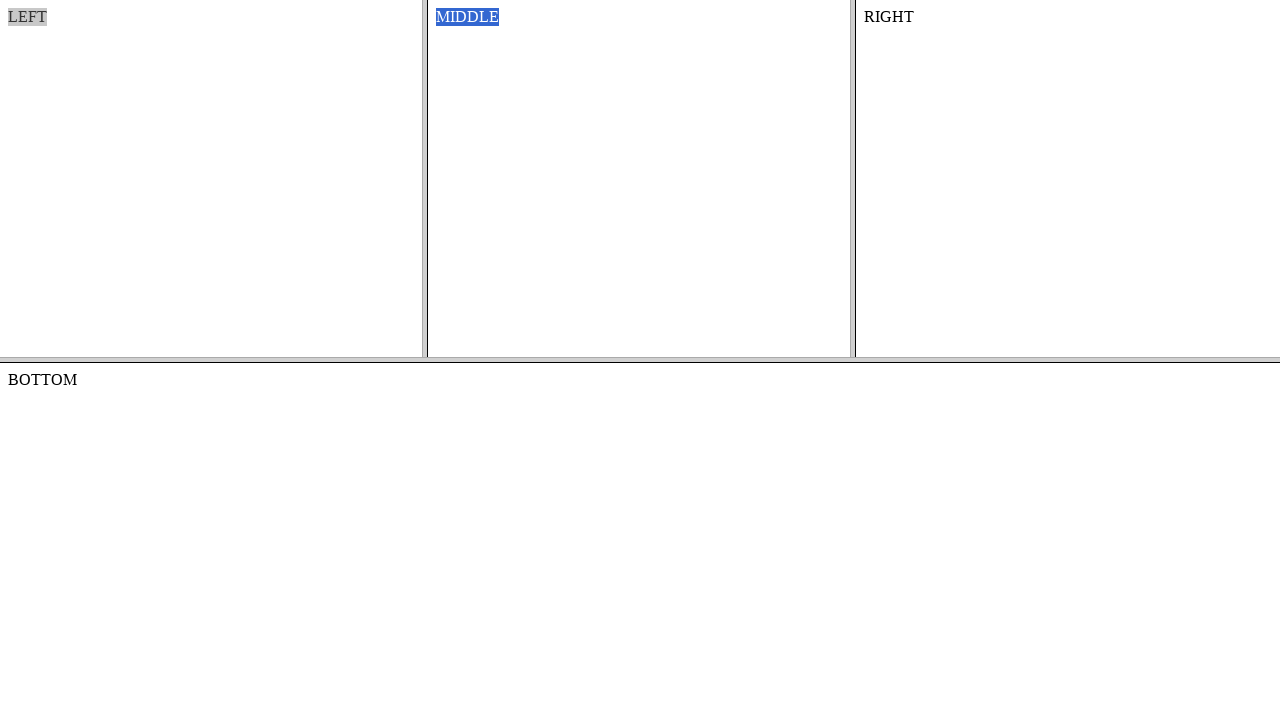

Double-clicked body element in right frame at (1068, 178) on frame[name='frame-top'] >> internal:control=enter-frame >> frame[name='frame-rig
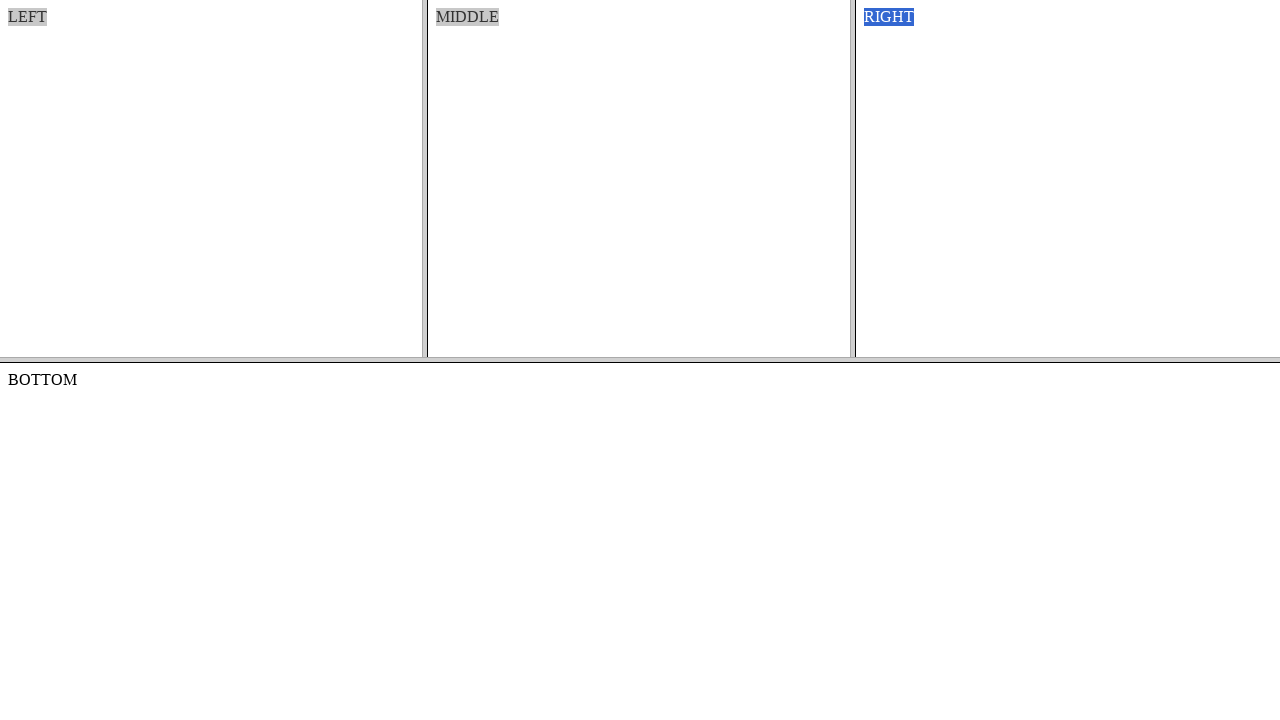

Located bottom frame at default content level
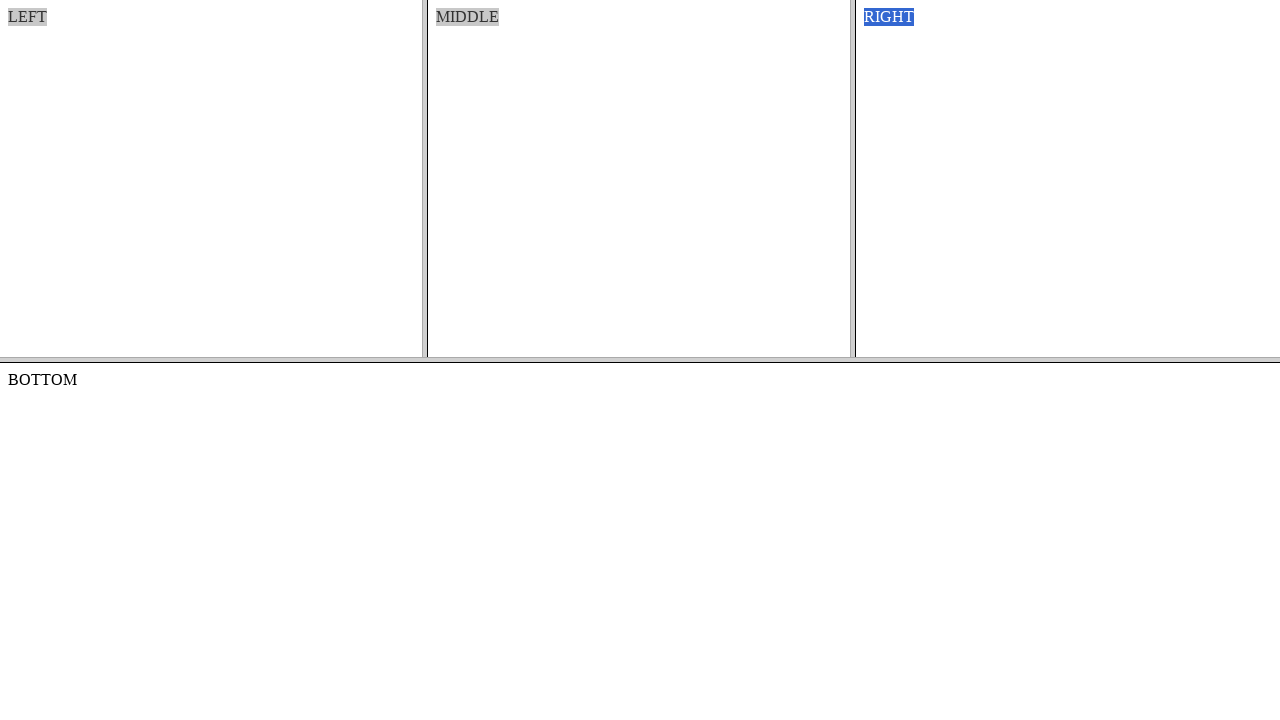

Double-clicked body element in bottom frame at (640, 542) on frame[name='frame-bottom'] >> internal:control=enter-frame >> body
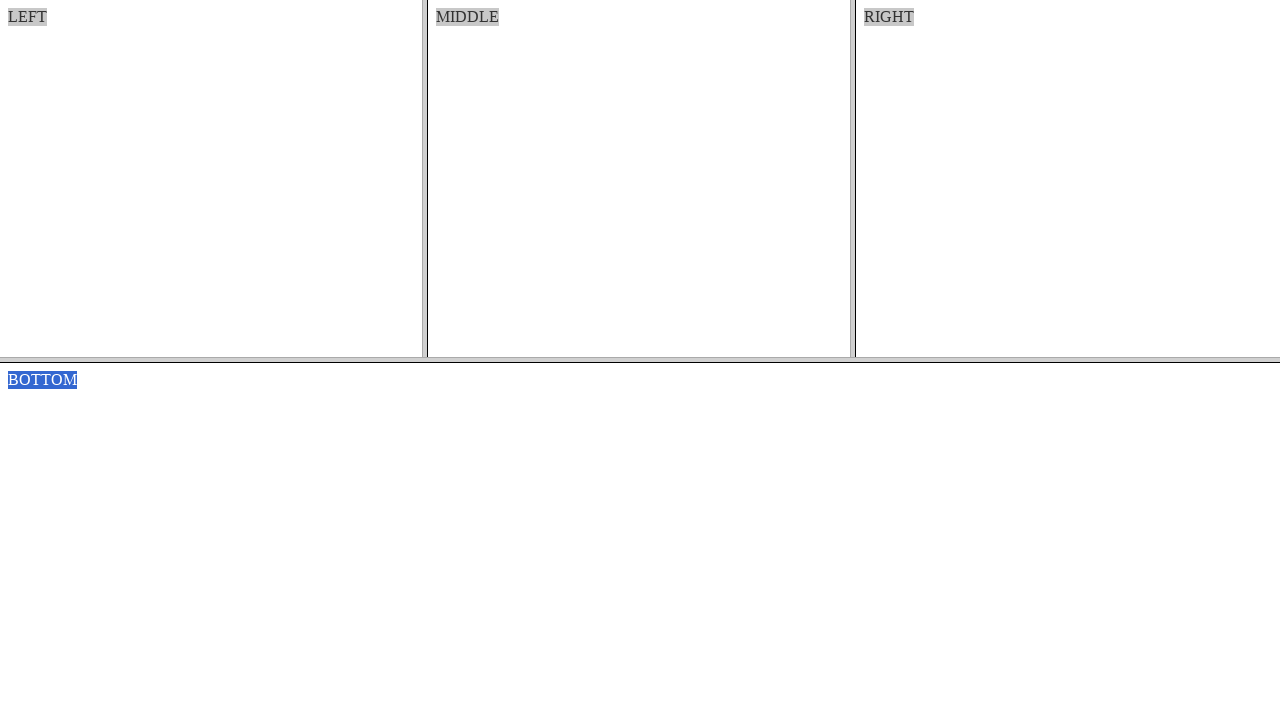

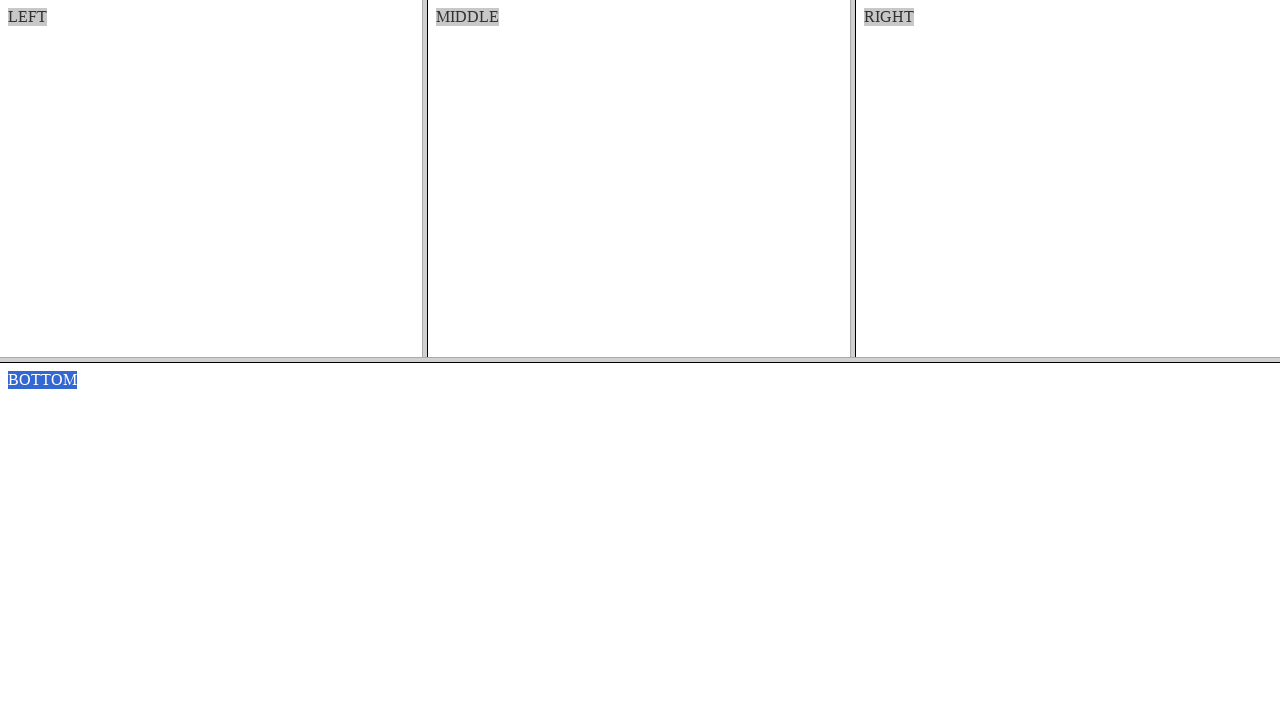